Navigates to the actiTIME login page and clicks on the "License for using this software" link to view the license agreement

Starting URL: https://timetracker.ctepl.com/actitime/login.do

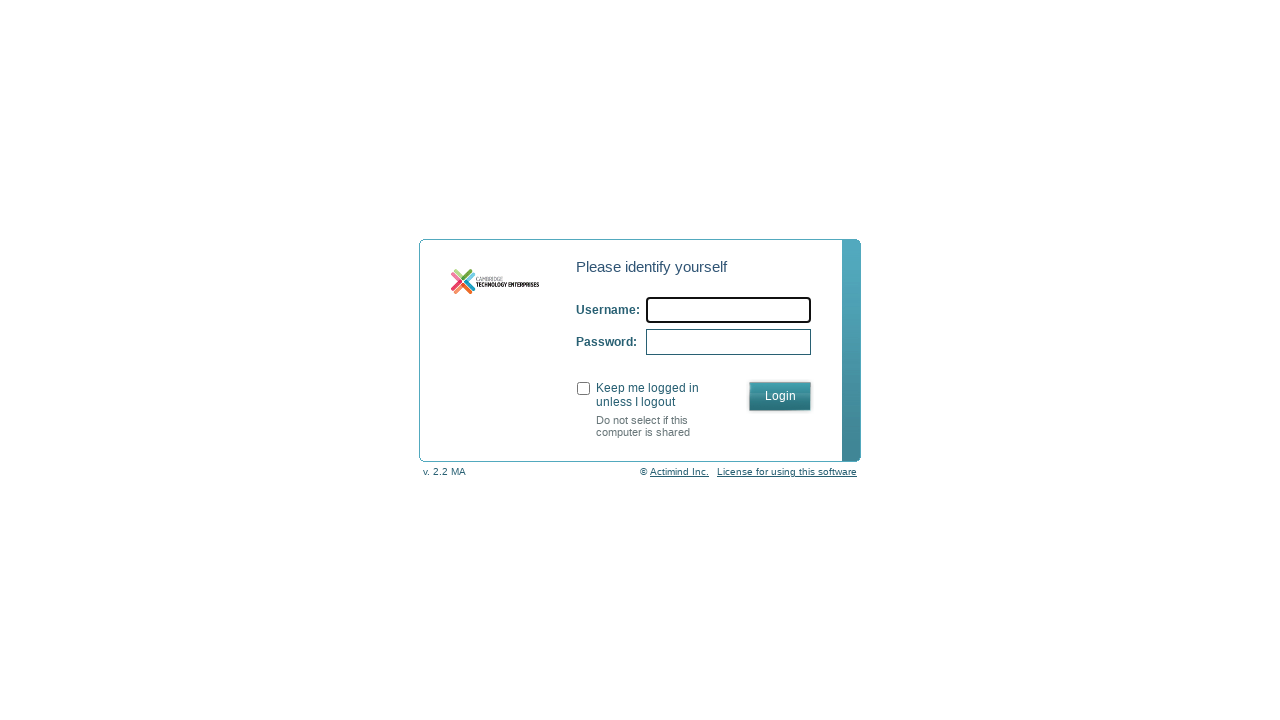

Navigated to actiTIME login page
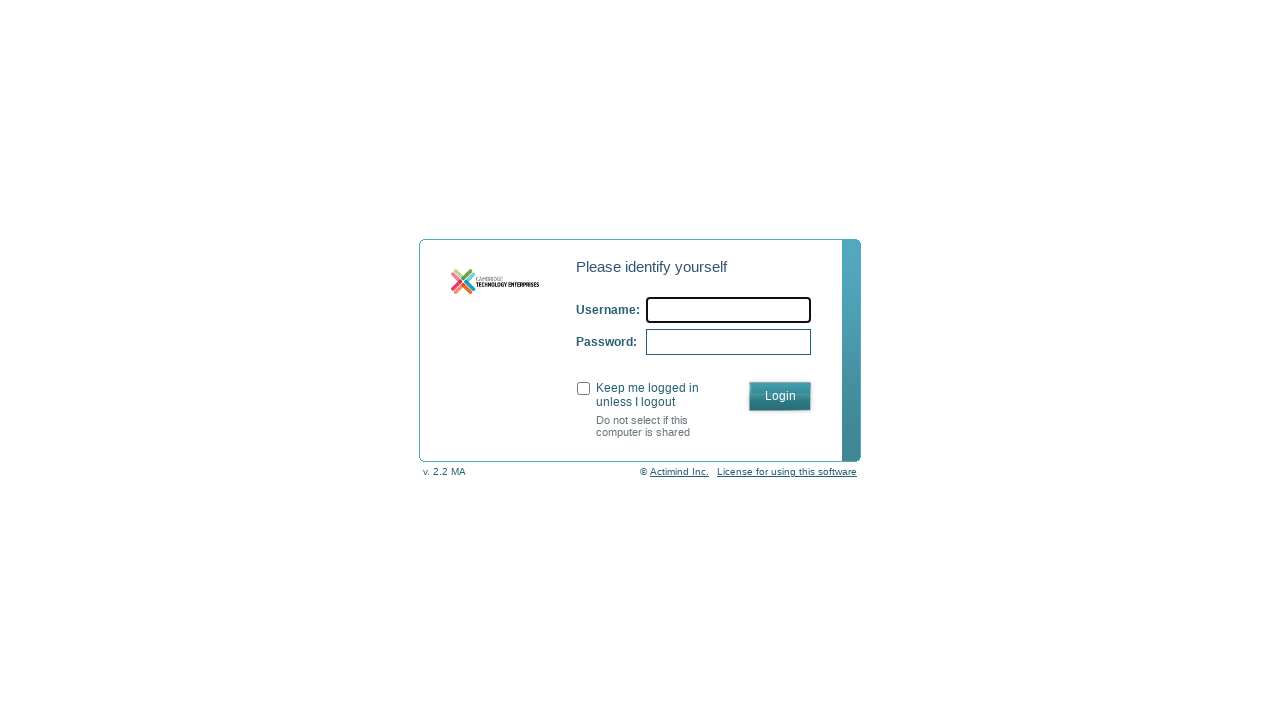

Clicked on 'License for using this software' link at (787, 472) on text=License for using this software
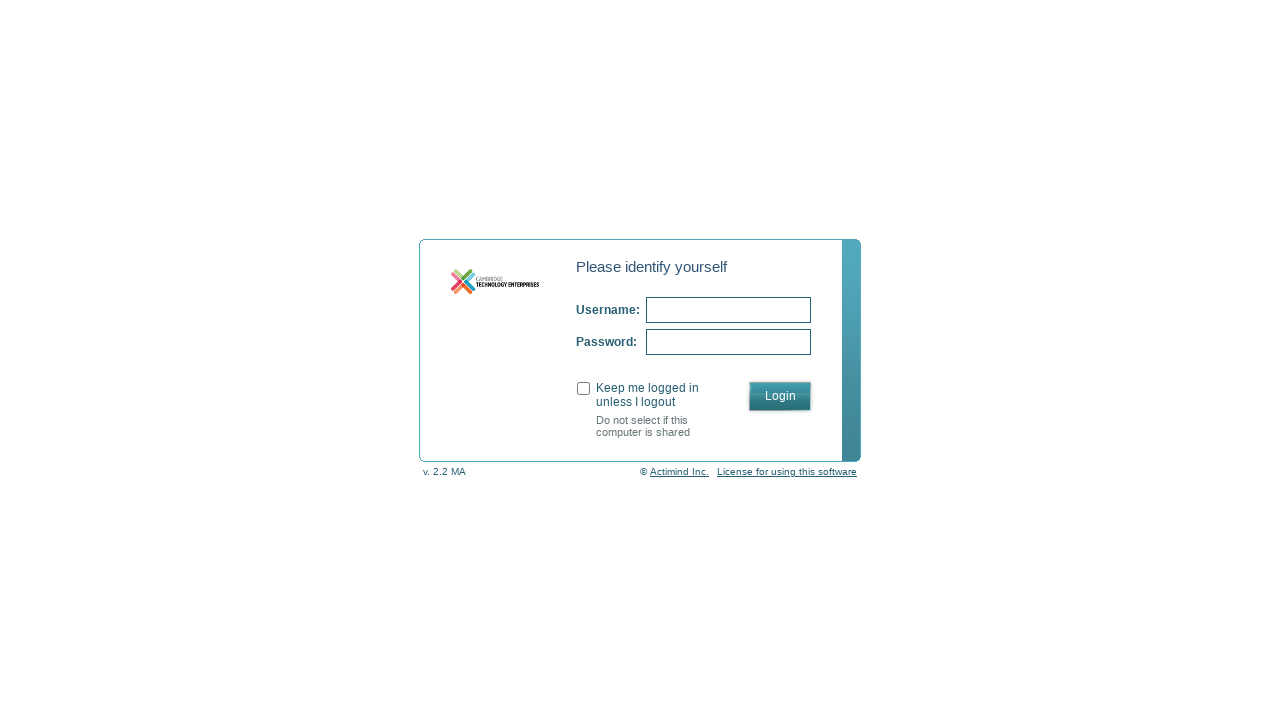

License agreement page loaded
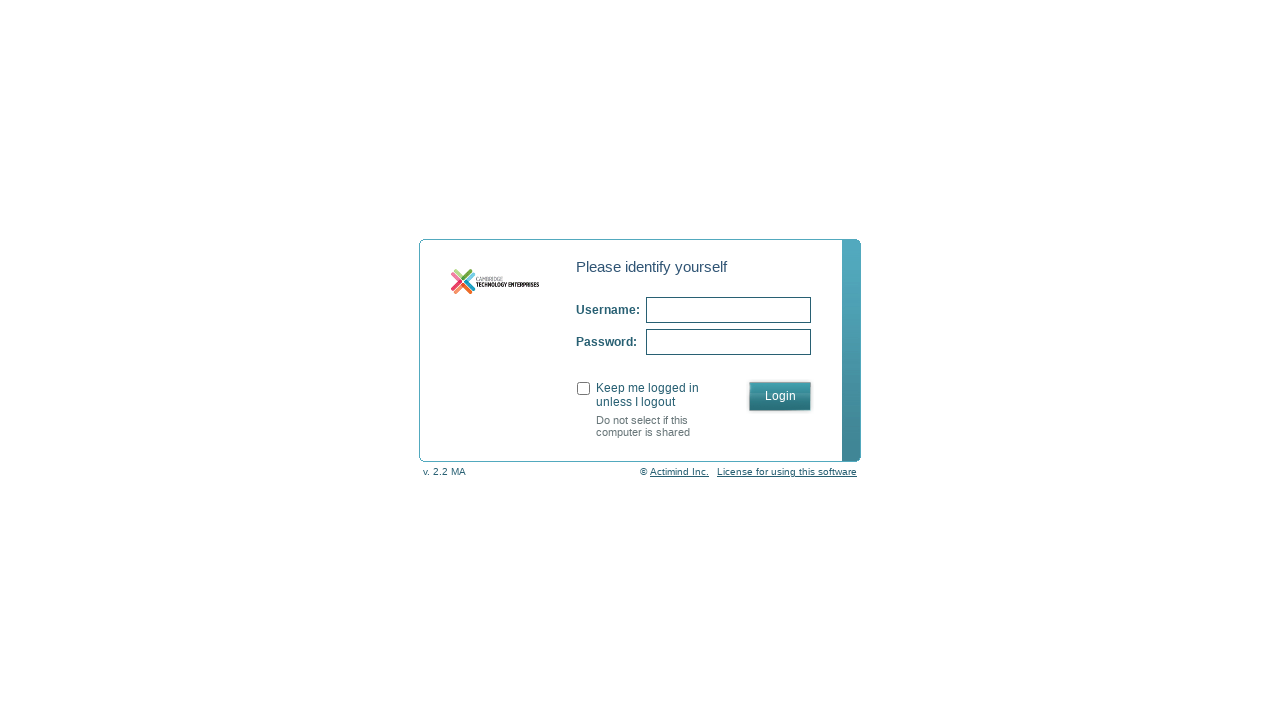

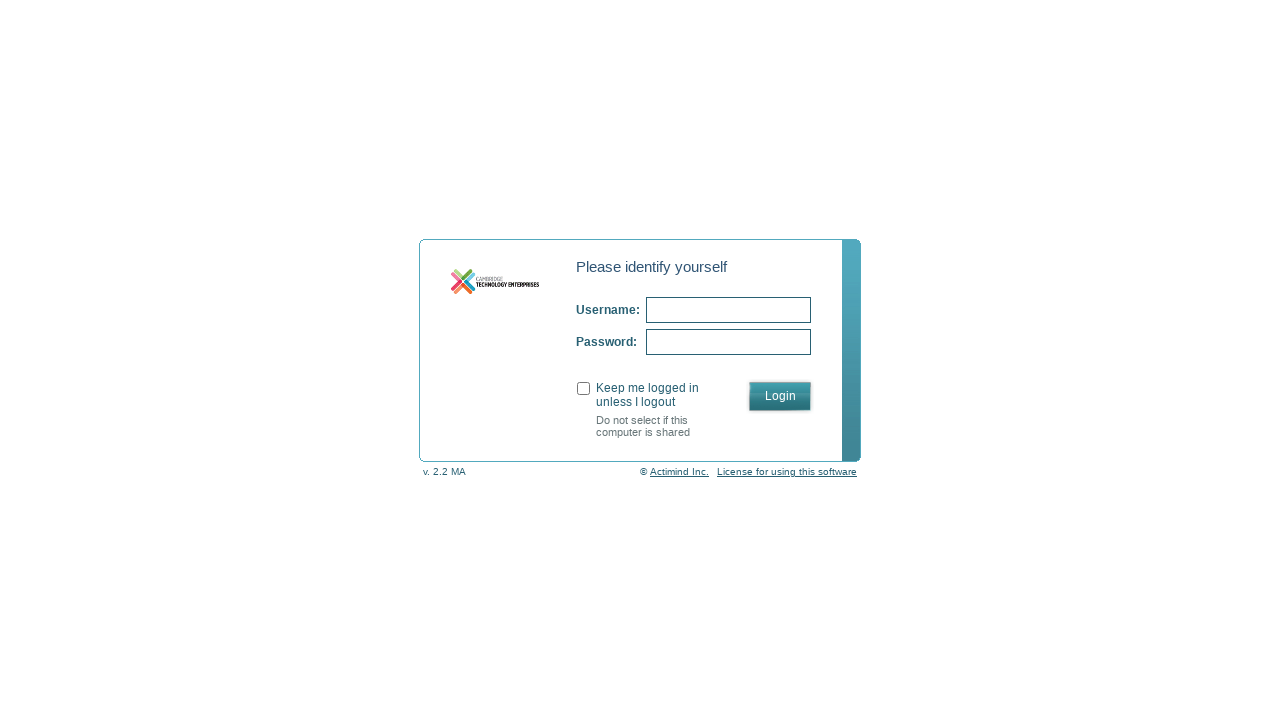